Navigates to Flipkart homepage and waits for the page to load

Starting URL: https://www.flipkart.com

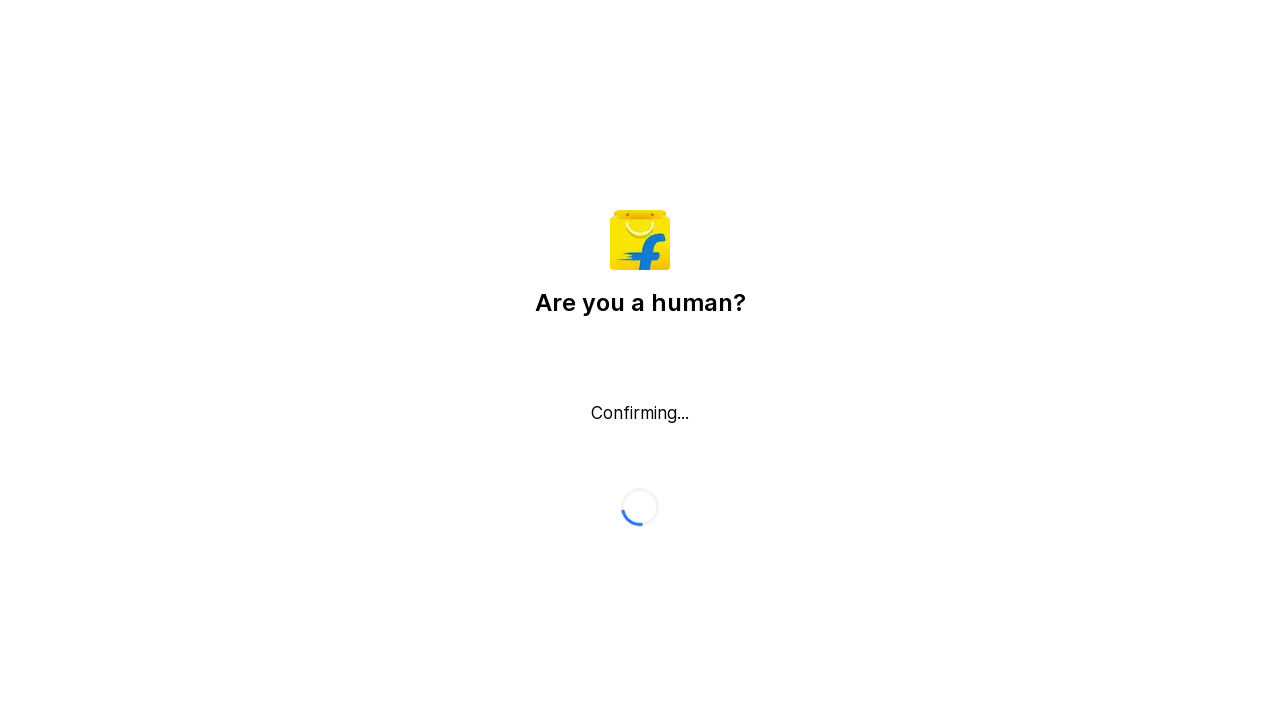

Waited for DOM content to load on Flipkart homepage
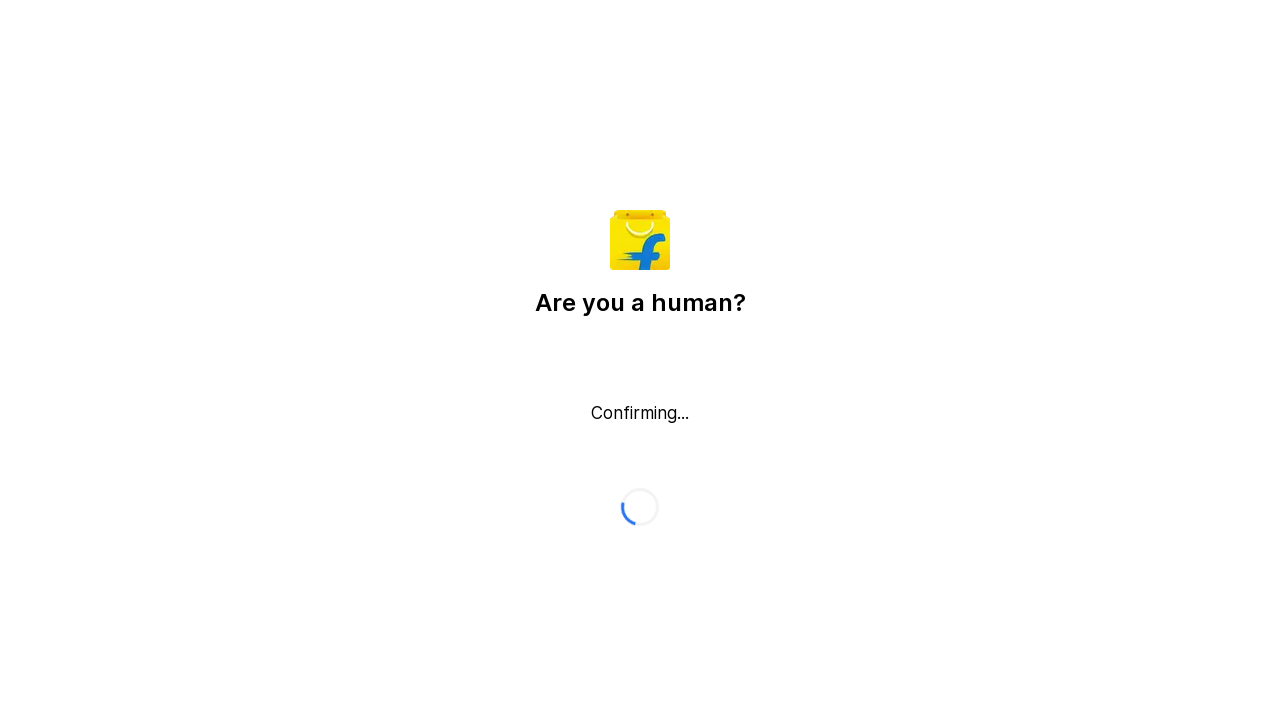

Verified body element is present on Flipkart page
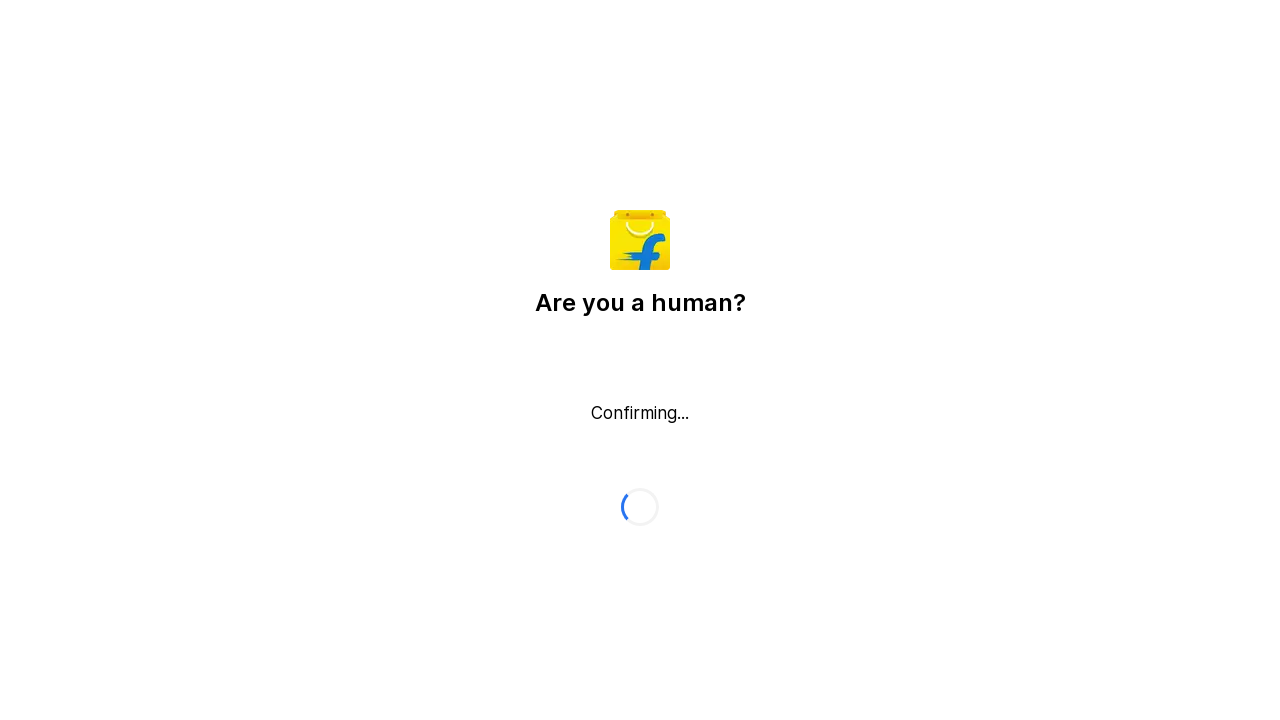

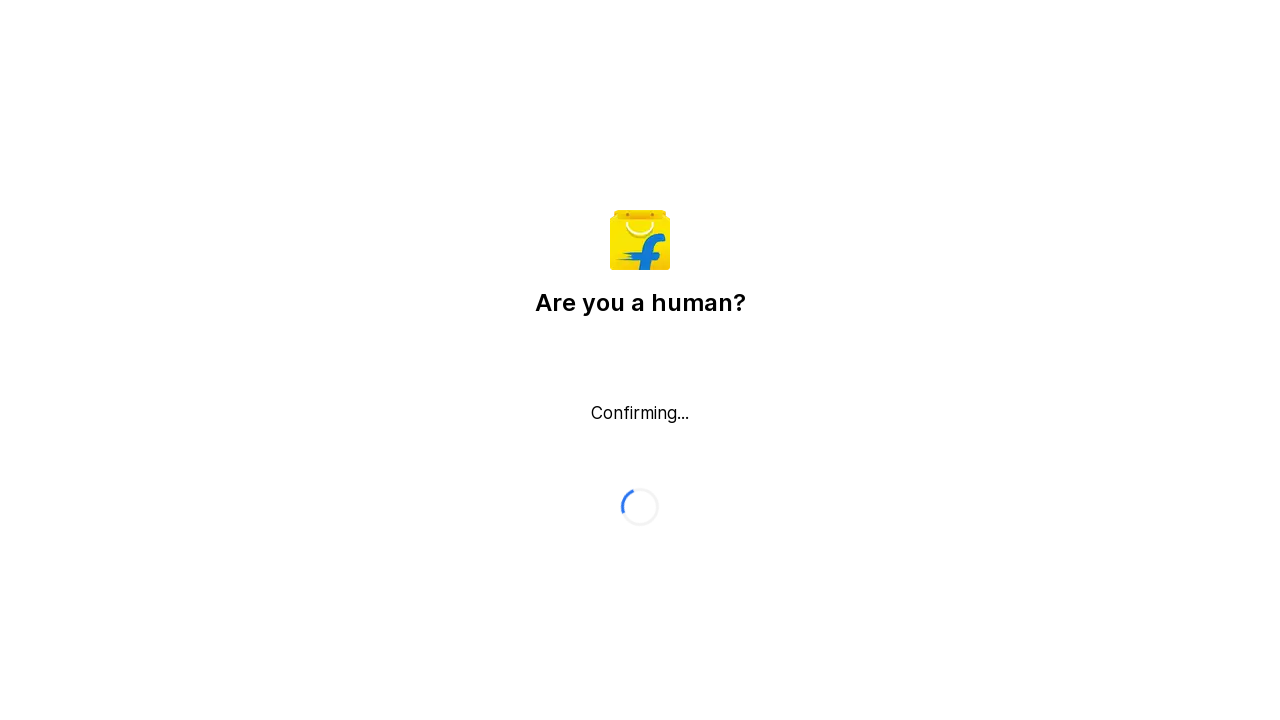